Tests keyboard actions by typing text into a firstname field while holding the SHIFT key, resulting in uppercase text input

Starting URL: https://awesomeqa.com/practice.html

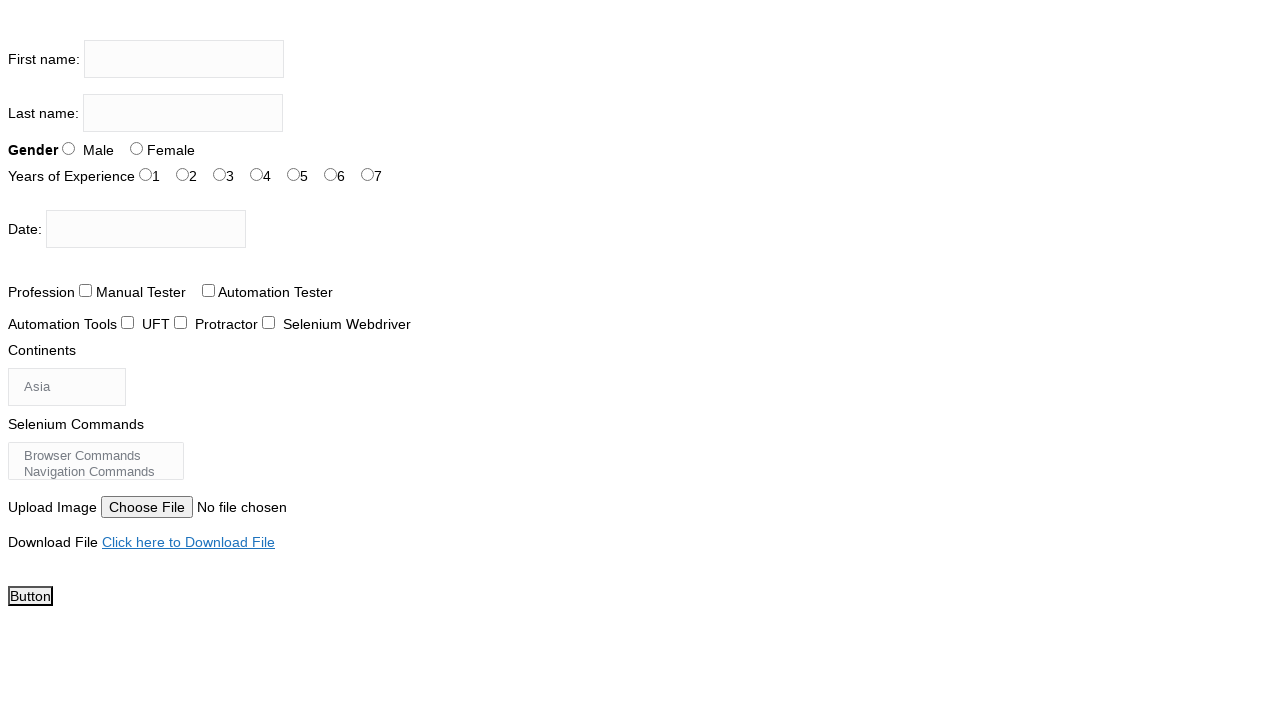

Navigated to https://awesomeqa.com/practice.html
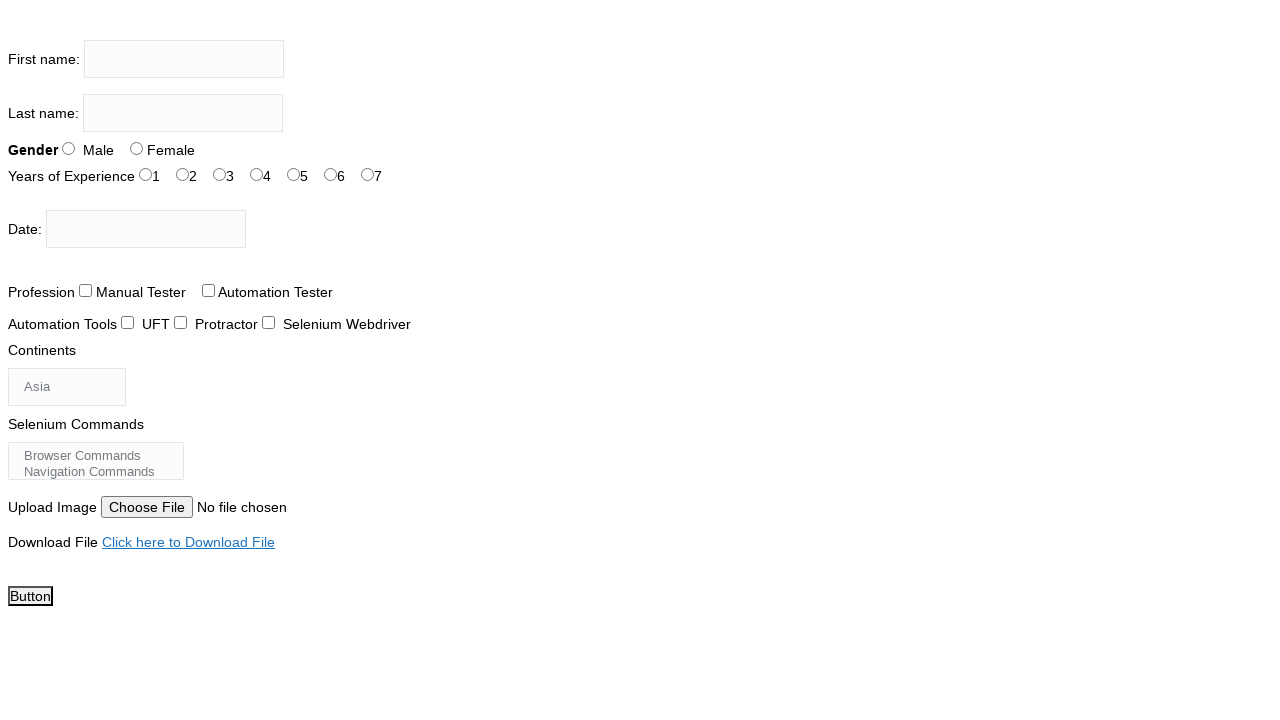

Filled firstname field with 'NIKHITA JALAPURE' (uppercase text) on input[name='firstname']
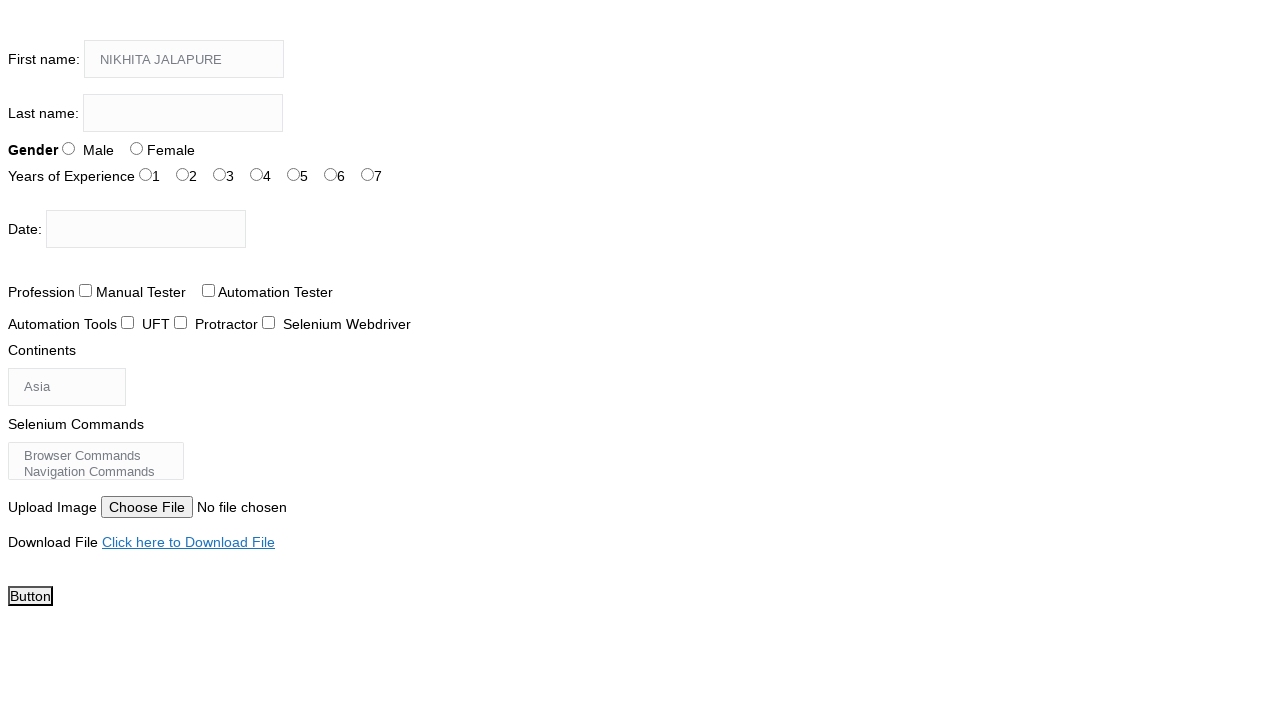

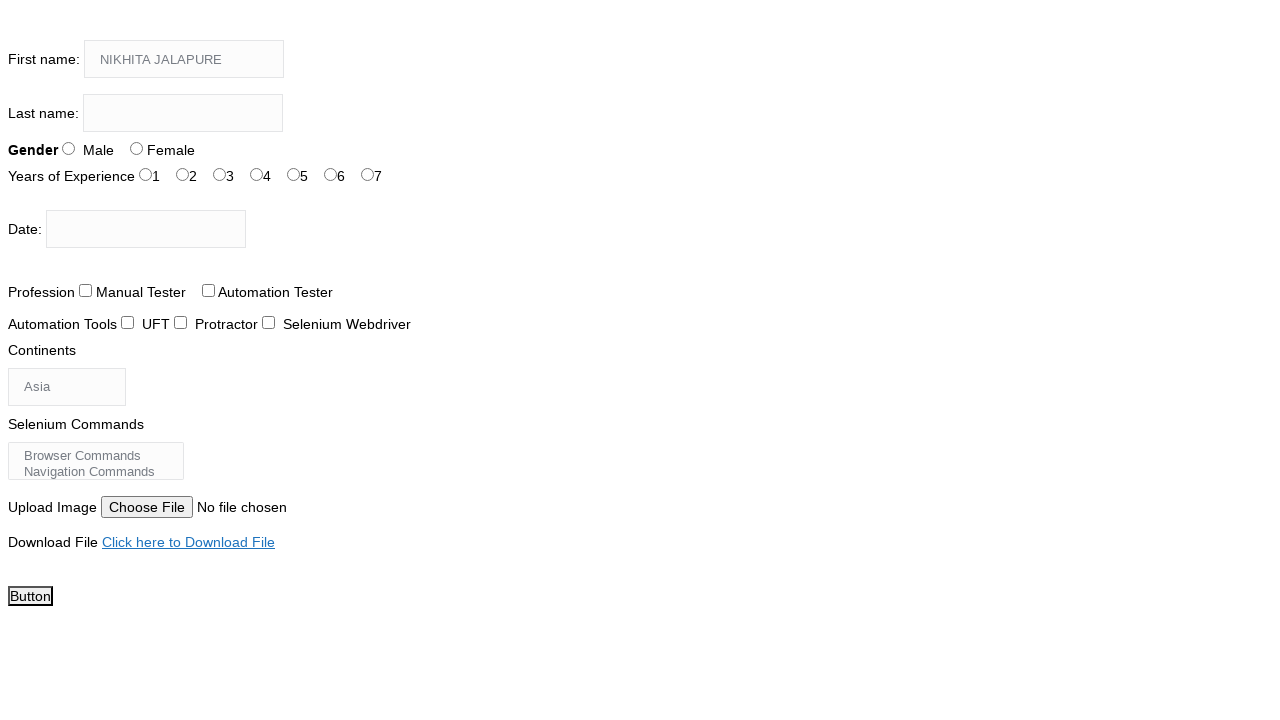